Navigates to BlazeDemo travel agency homepage and verifies that the welcome message "Welcome to the Simple Travel Agency!" is displayed on the page.

Starting URL: https://blazedemo.com/

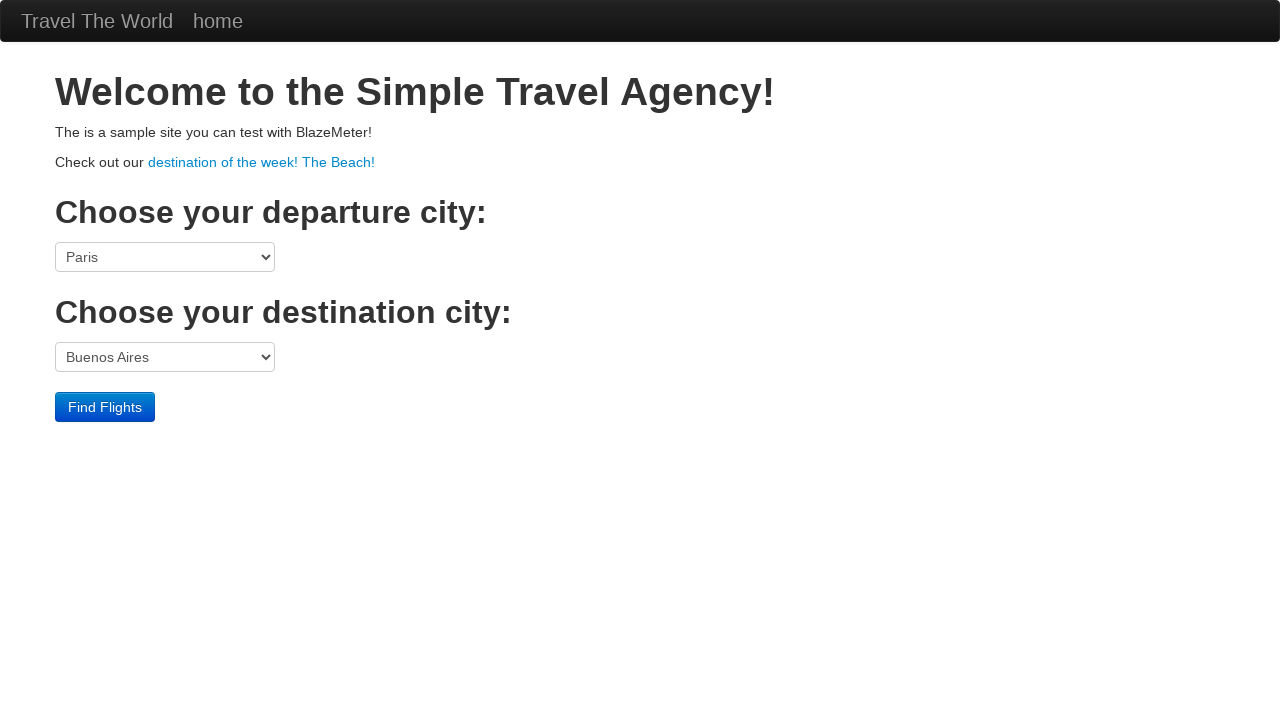

Navigated to BlazeDemo travel agency homepage
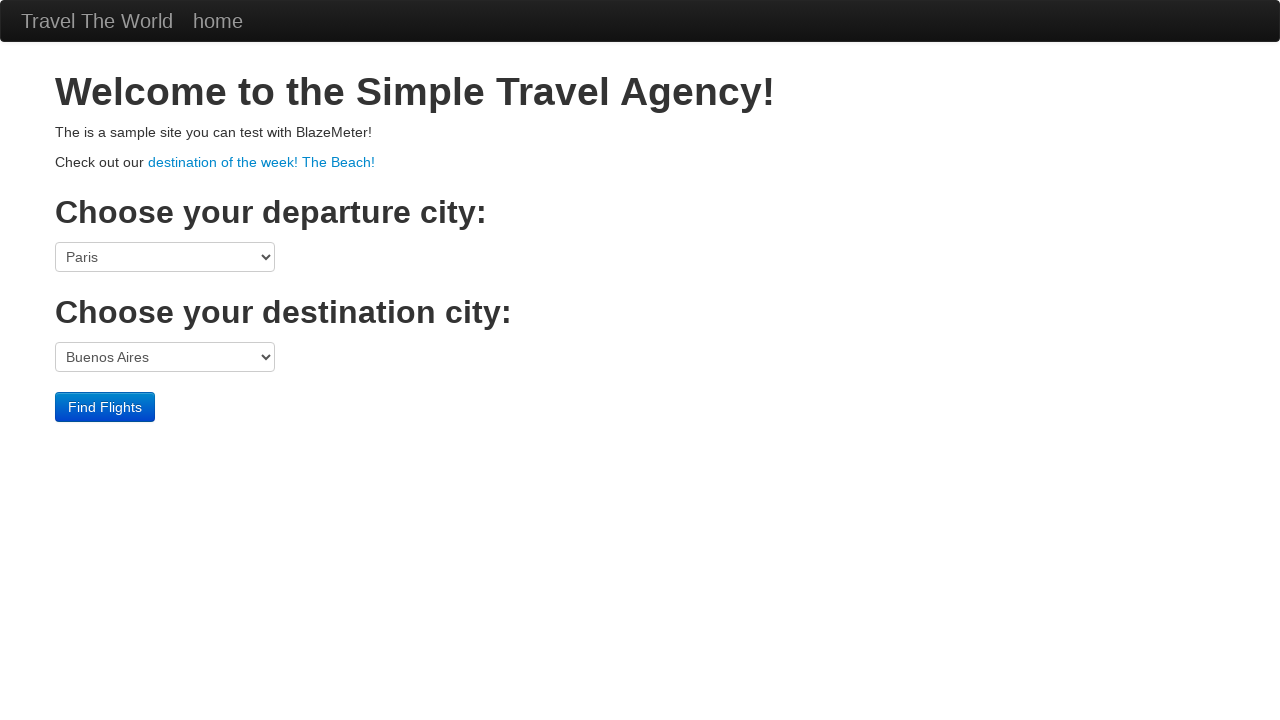

Verified welcome message 'Welcome to the Simple Travel Agency!' is displayed on the page
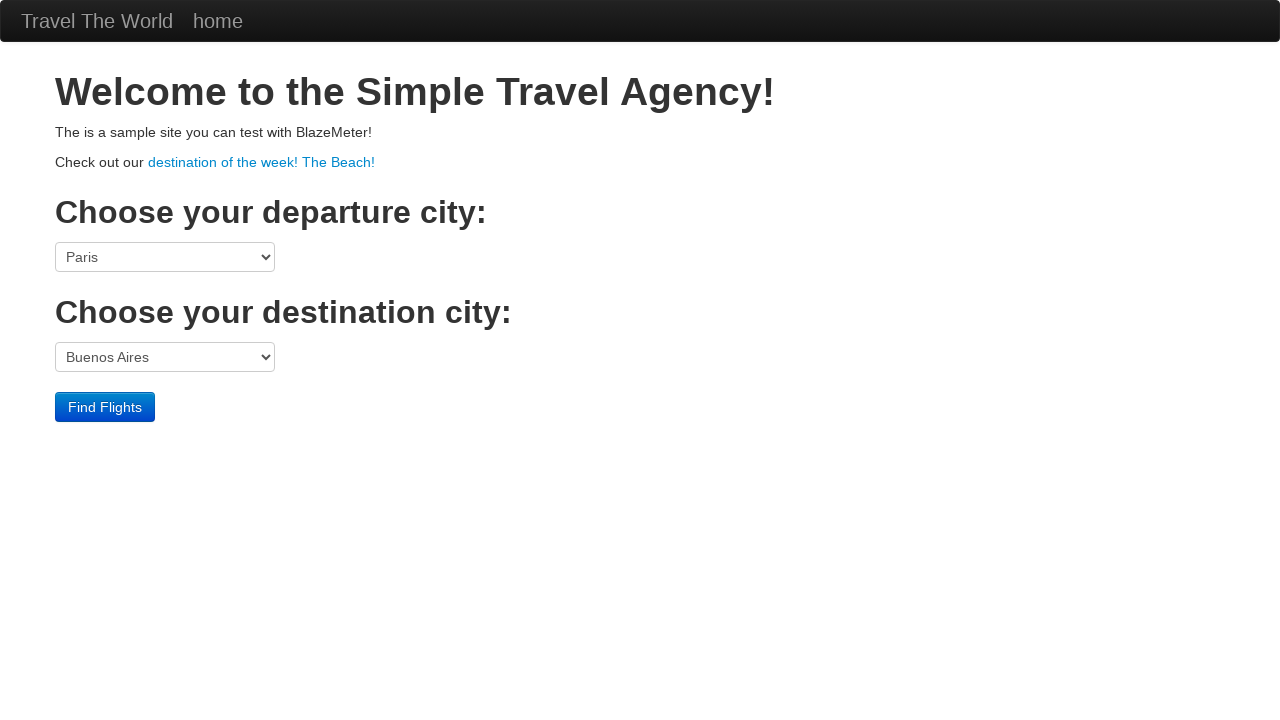

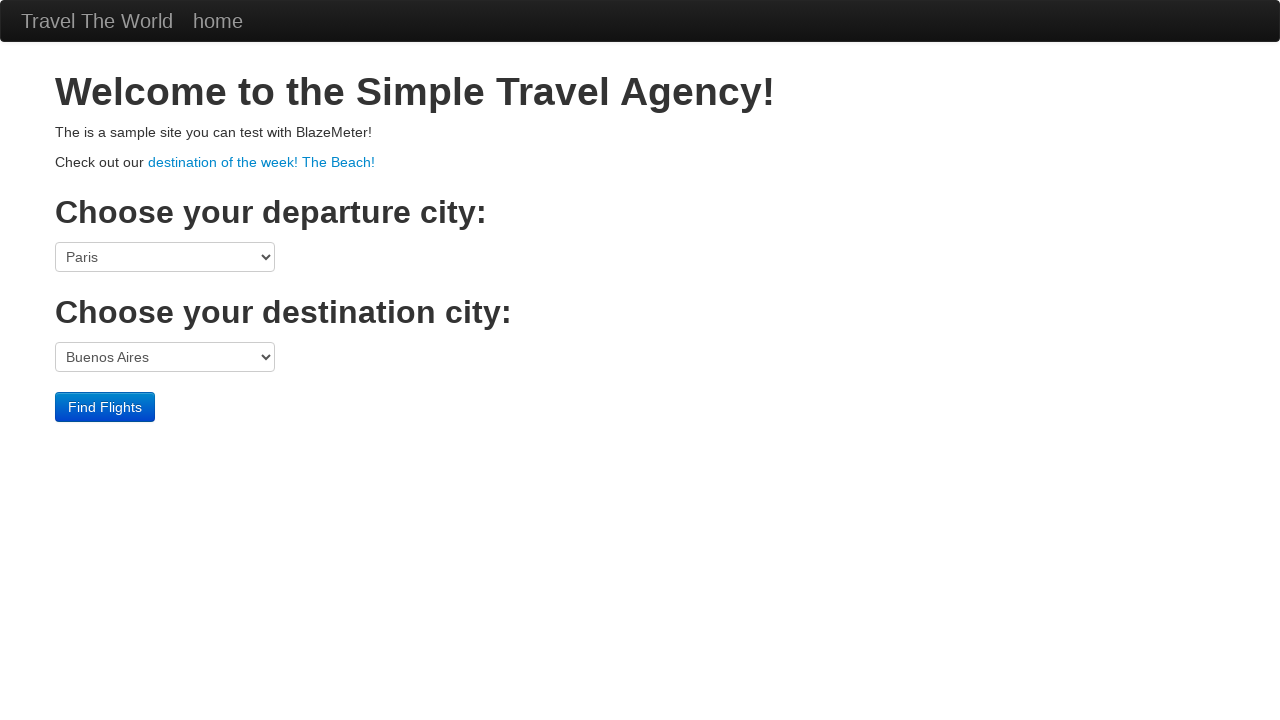